Tests right-click context menu functionality by performing a right-click action on a button, selecting the copy option from the context menu, and handling the resulting alert

Starting URL: http://swisnl.github.io/jQuery-contextMenu/demo.html

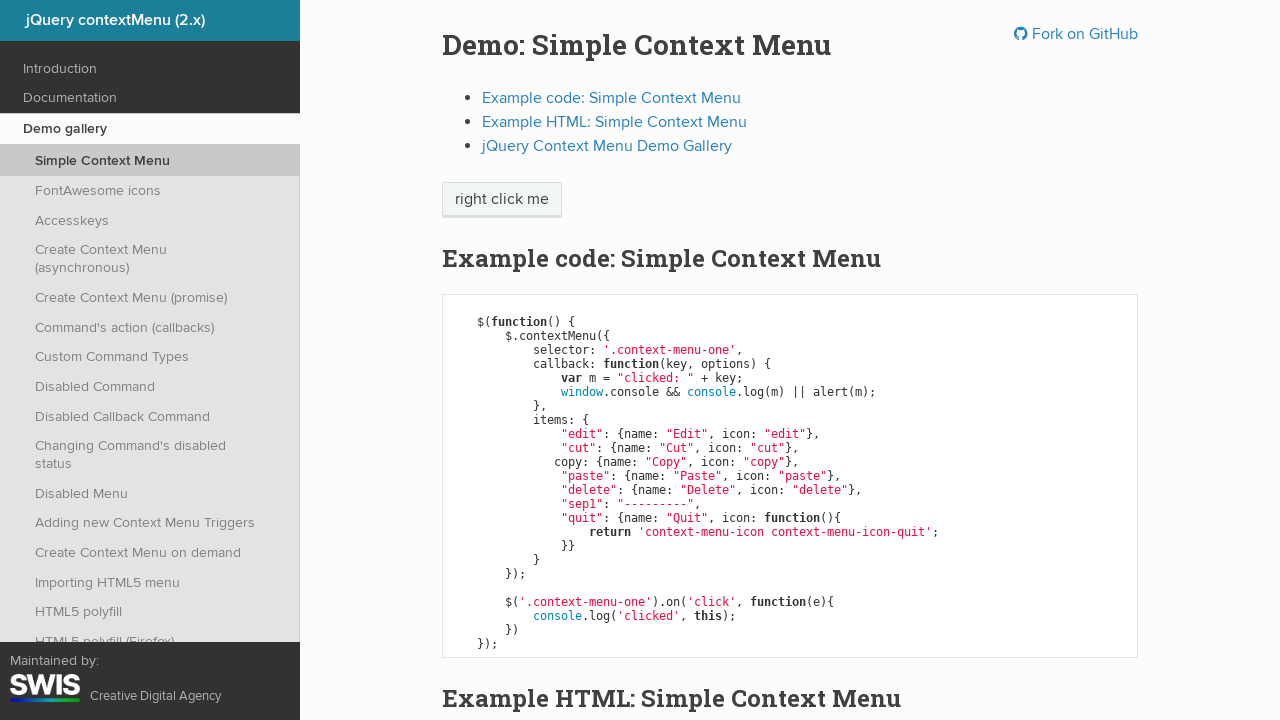

Located button element for right-click action
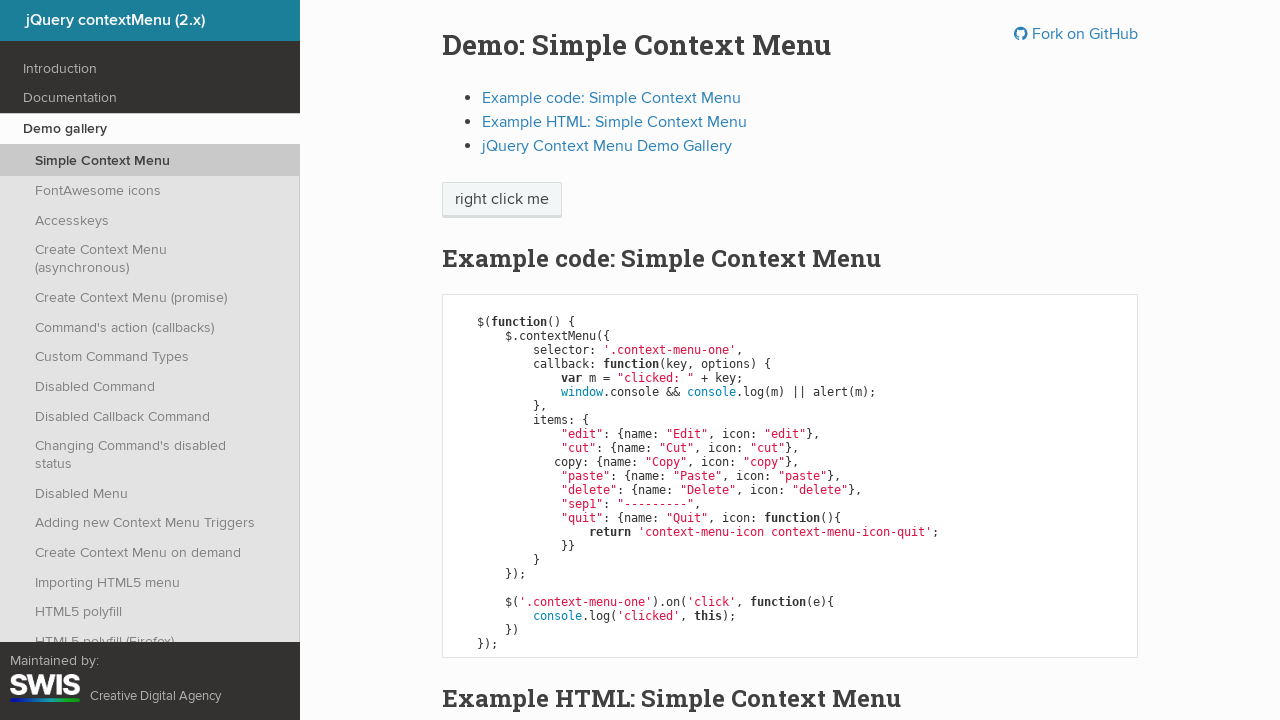

Performed right-click on button to open context menu at (502, 200) on xpath=/html/body/div/section/div/div/div/p/span
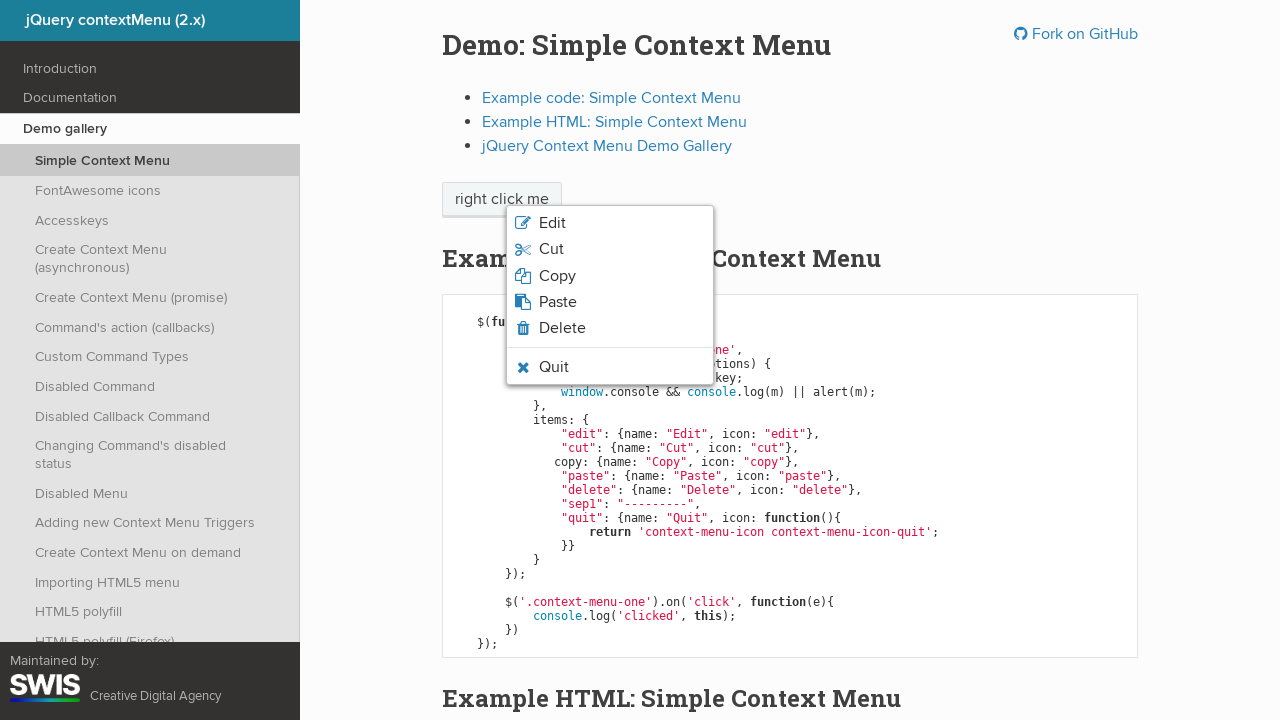

Clicked 'Copy' option from context menu at (557, 276) on xpath=/html/body/ul/li[3]/span
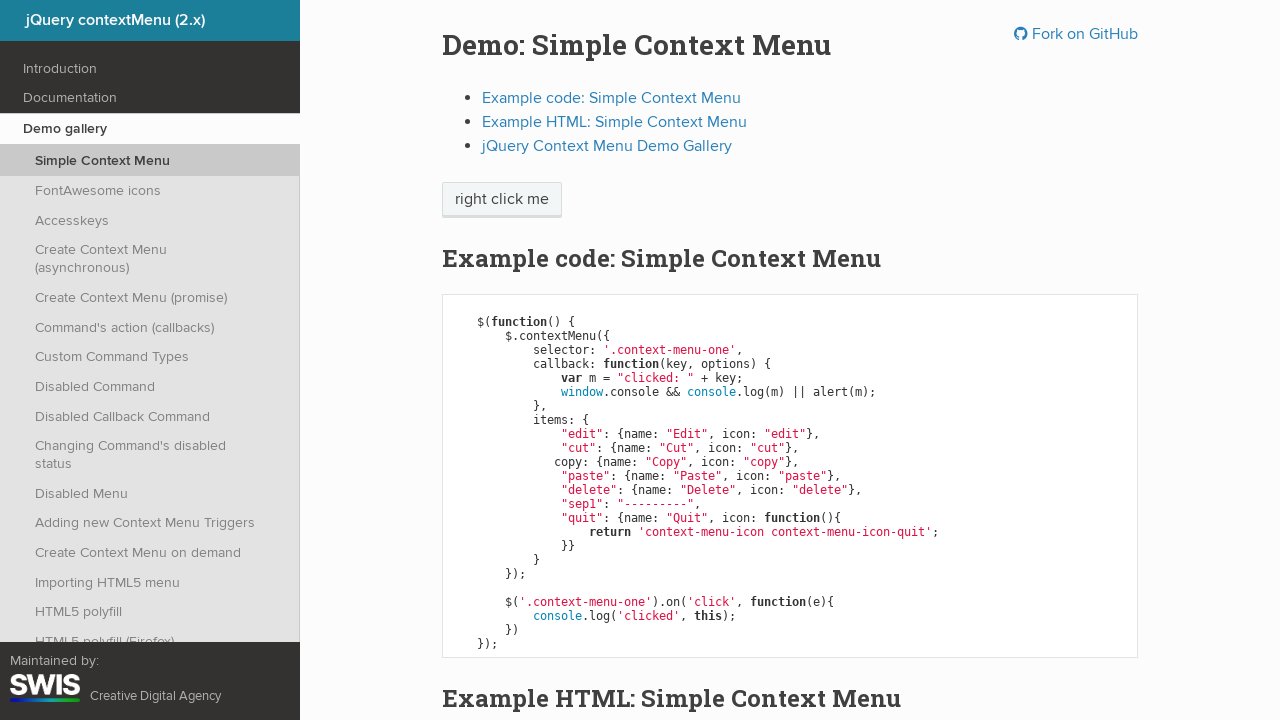

Set up dialog handler to accept alert
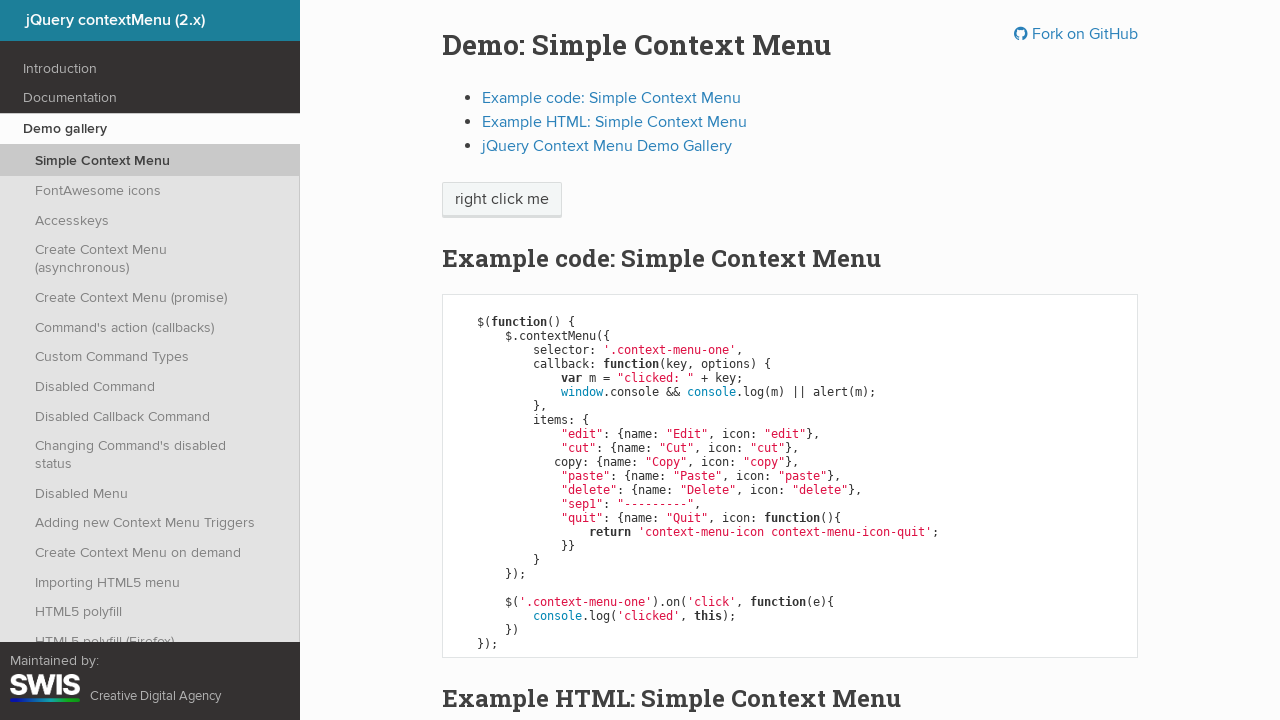

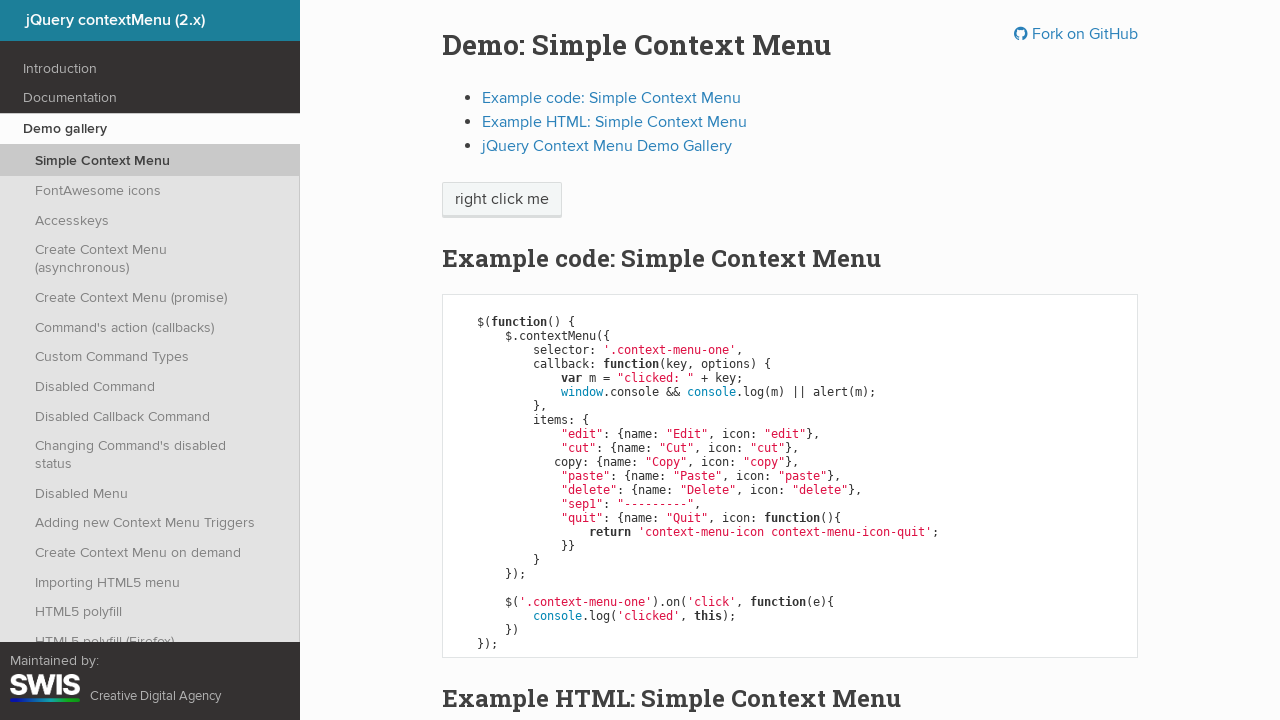